Tests jQuery UI menu navigation by hovering over menu items and clicking through nested menu options to download a PDF

Starting URL: https://the-internet.herokuapp.com/jqueryui/menu

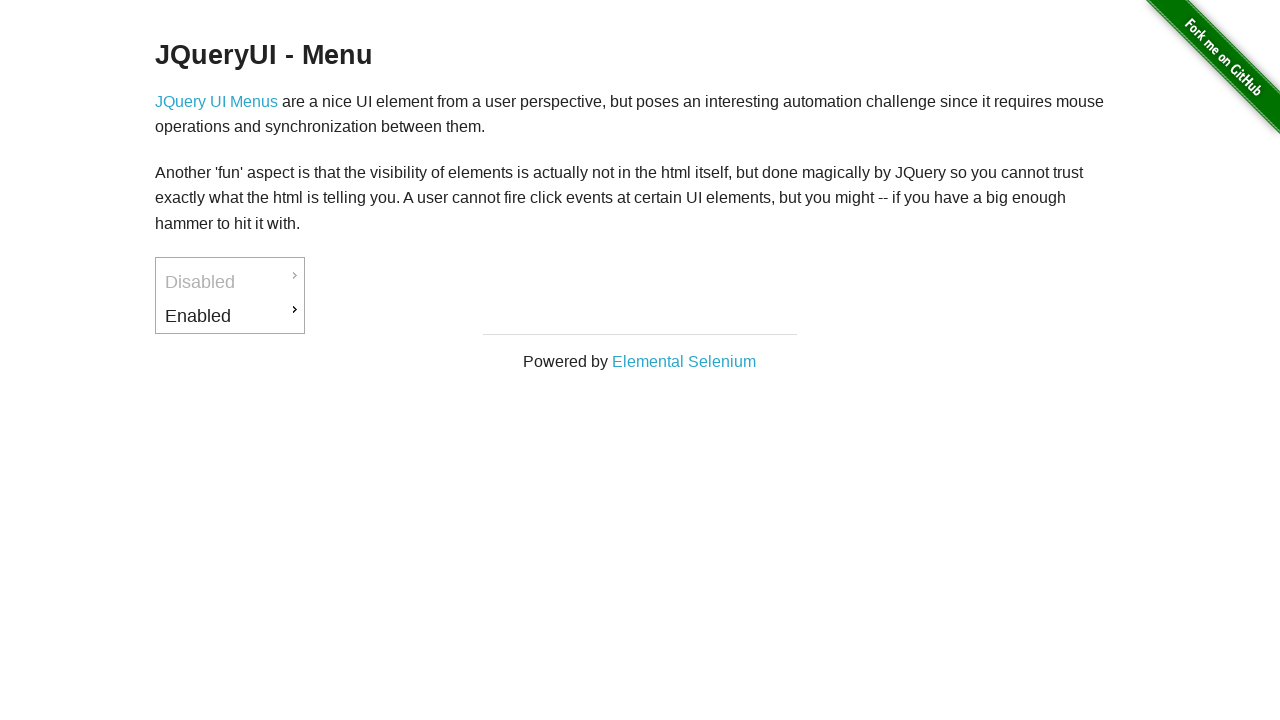

Hovered over 'Enabled' menu item at (230, 316) on xpath=//a[text()='Enabled']
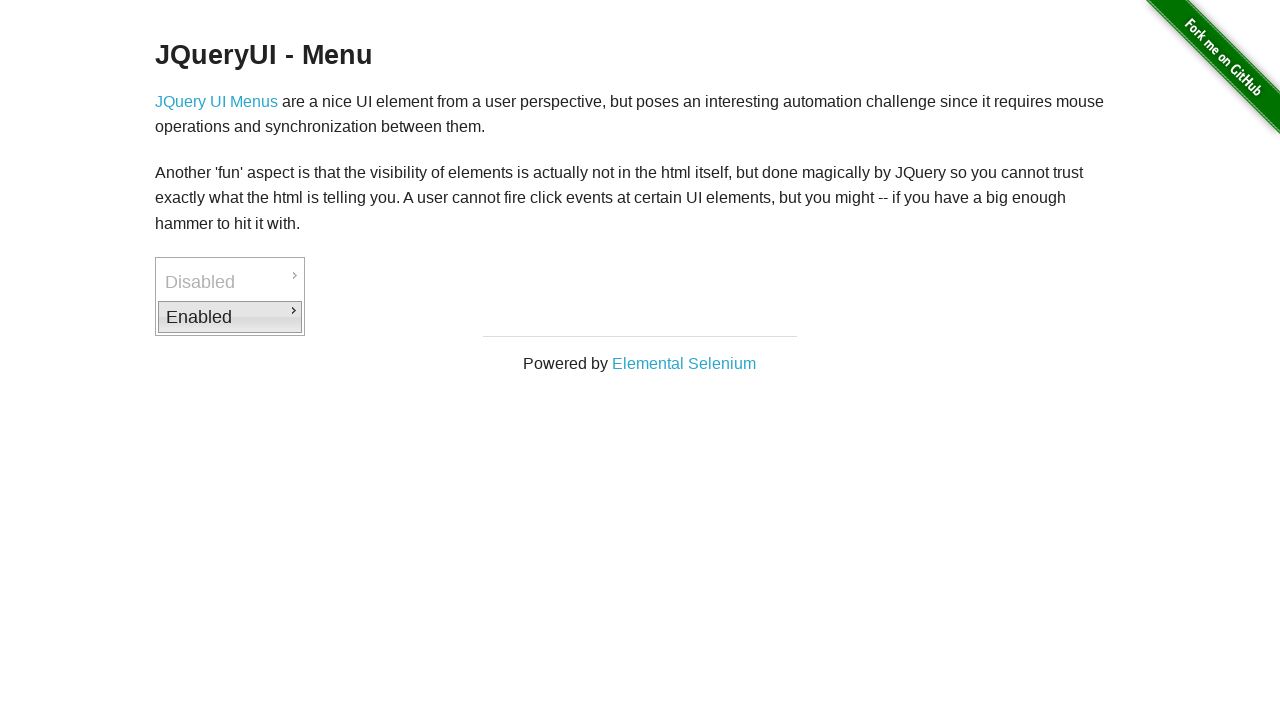

Clicked on 'Downloads' submenu item at (376, 319) on xpath=//a[text()='Downloads']
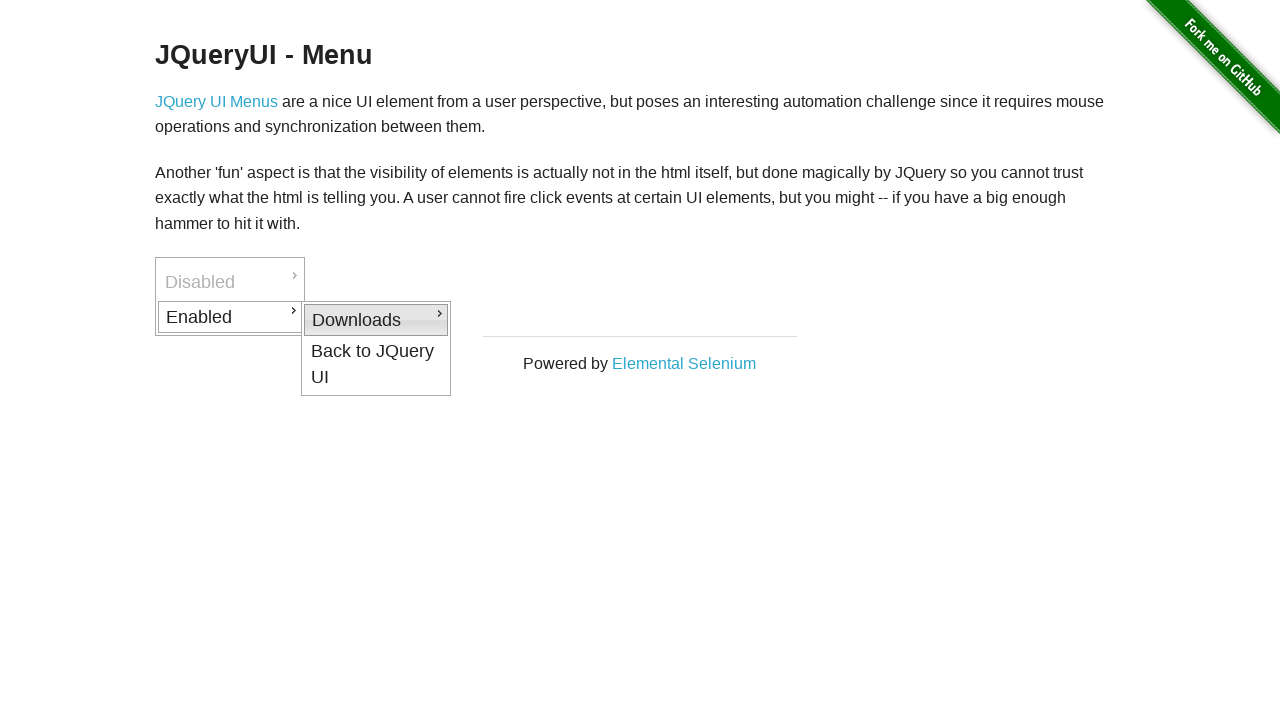

Clicked on 'PDF' option in nested menu at (522, 322) on xpath=//a[text()='PDF']
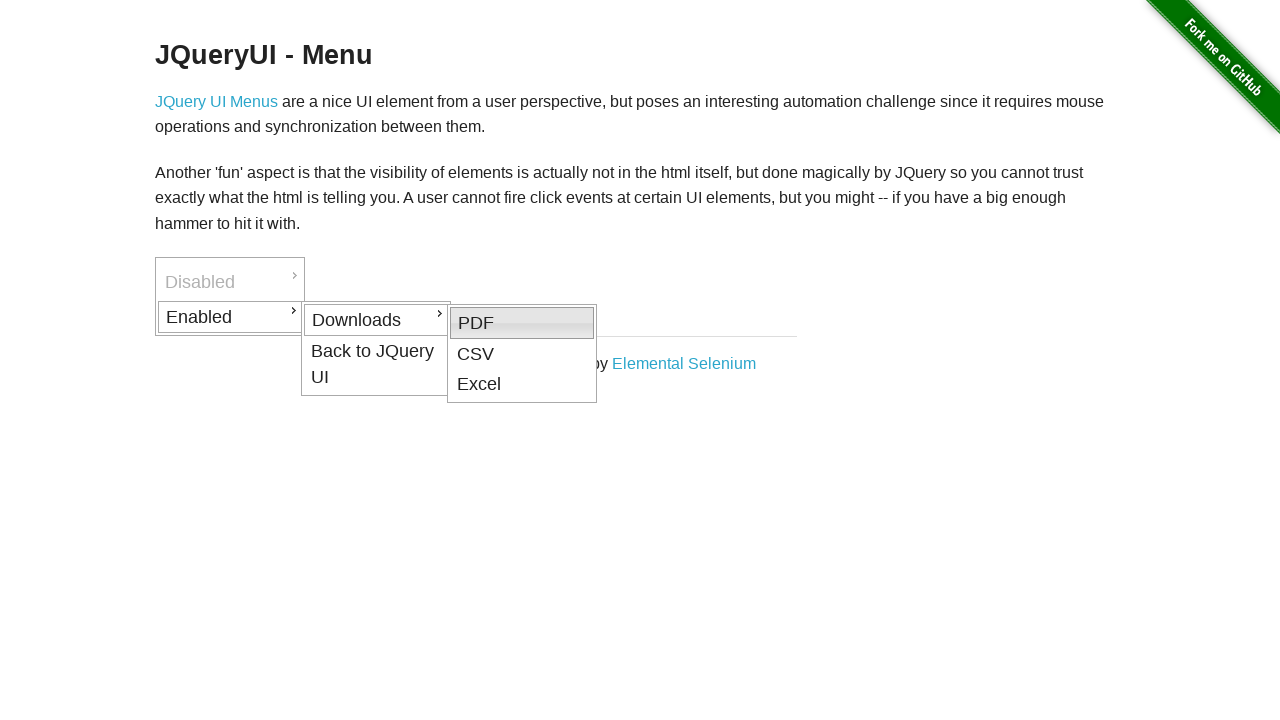

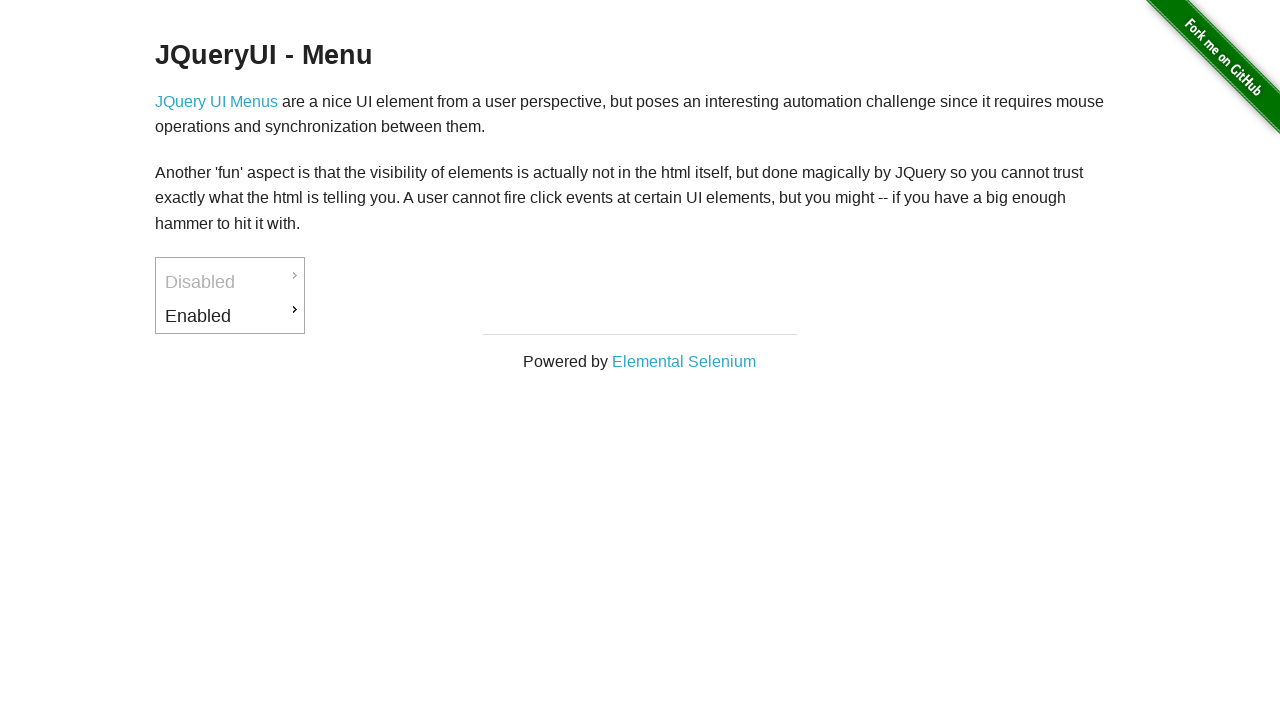